Tests checkbox functionality by navigating to the checkboxes page and clicking on checkboxes to toggle their state

Starting URL: https://the-internet.herokuapp.com/

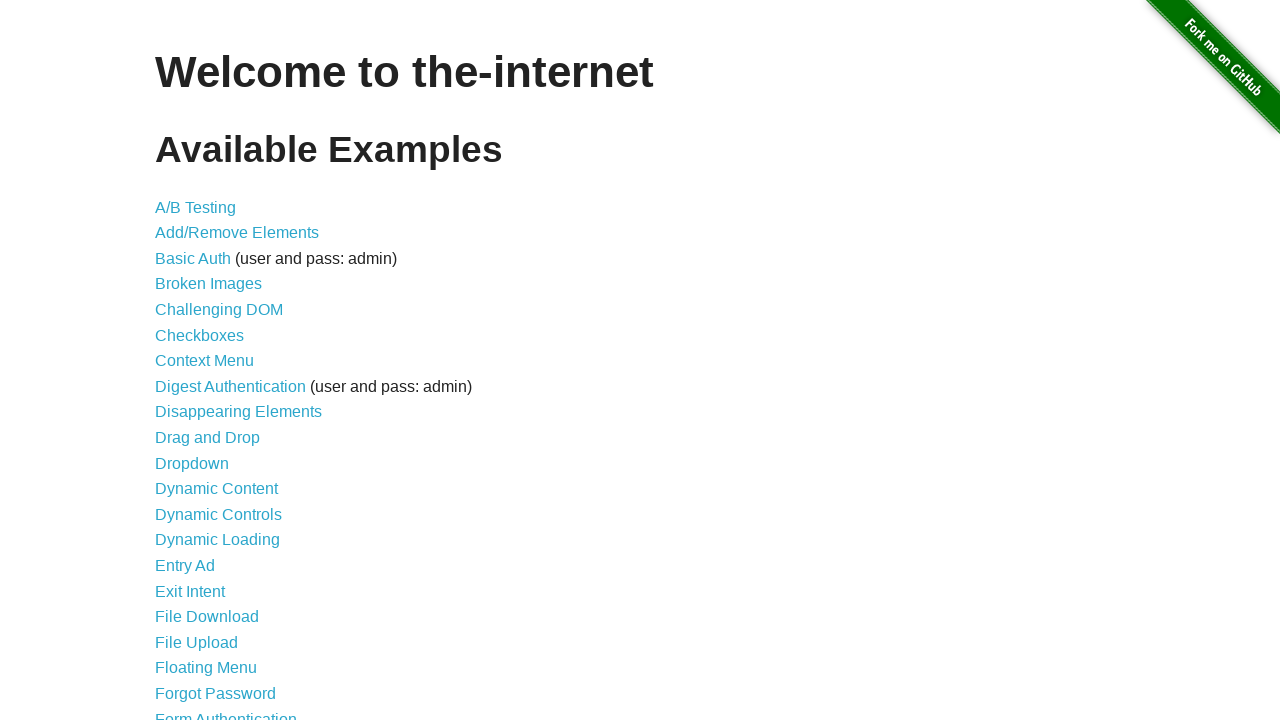

Clicked on the Checkboxes link to navigate to checkboxes page at (200, 335) on xpath=//a[contains(text(),'Checkboxes')]
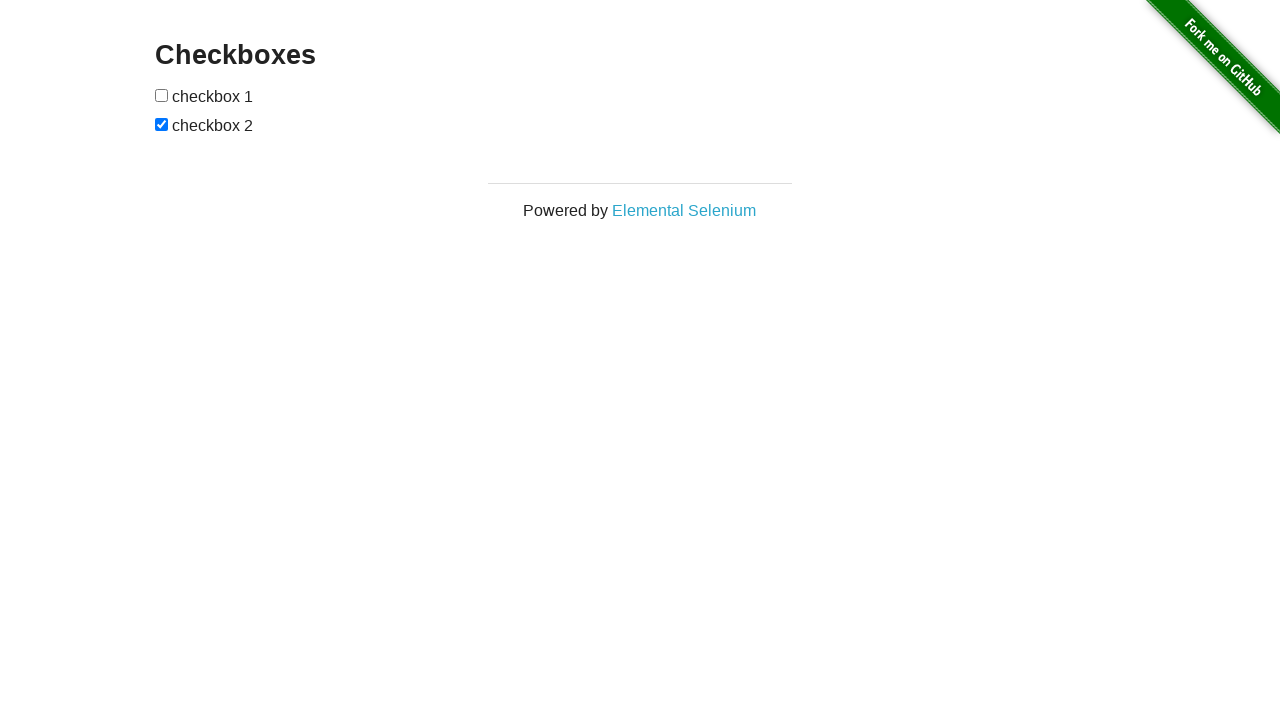

Checkboxes page loaded successfully
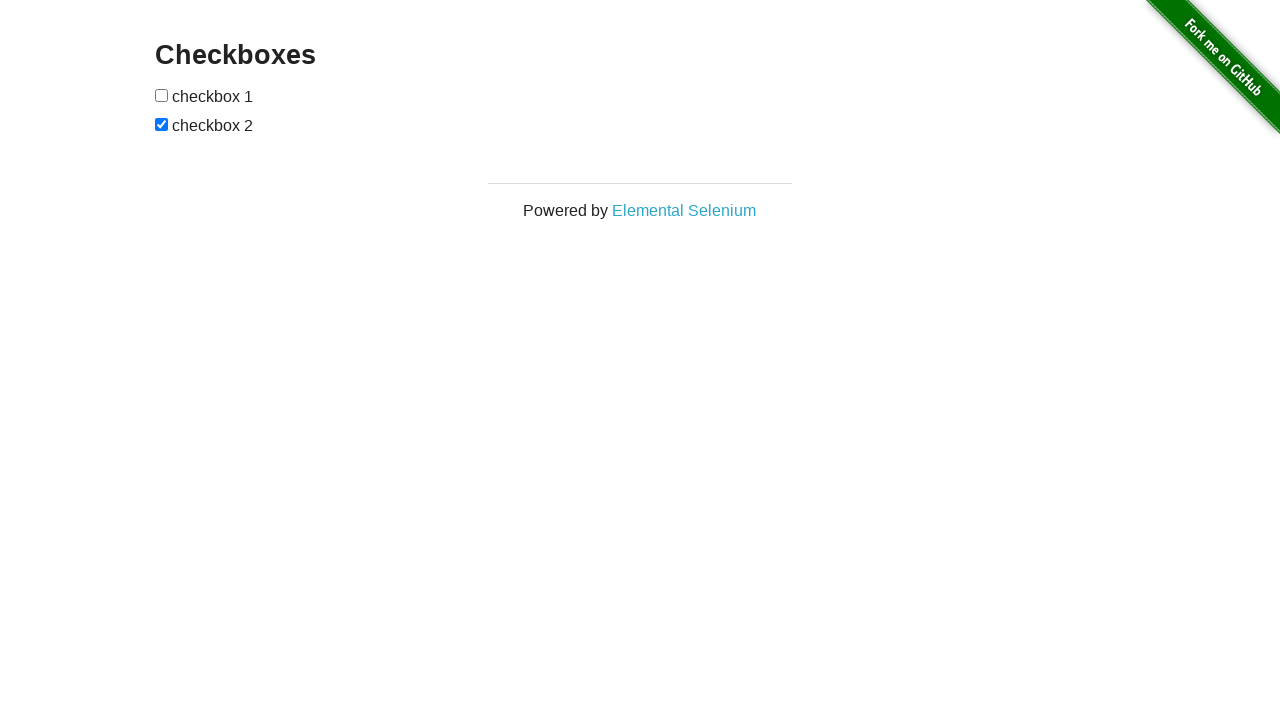

Clicked the first checkbox to toggle its state at (162, 95) on form input:nth-of-type(1)
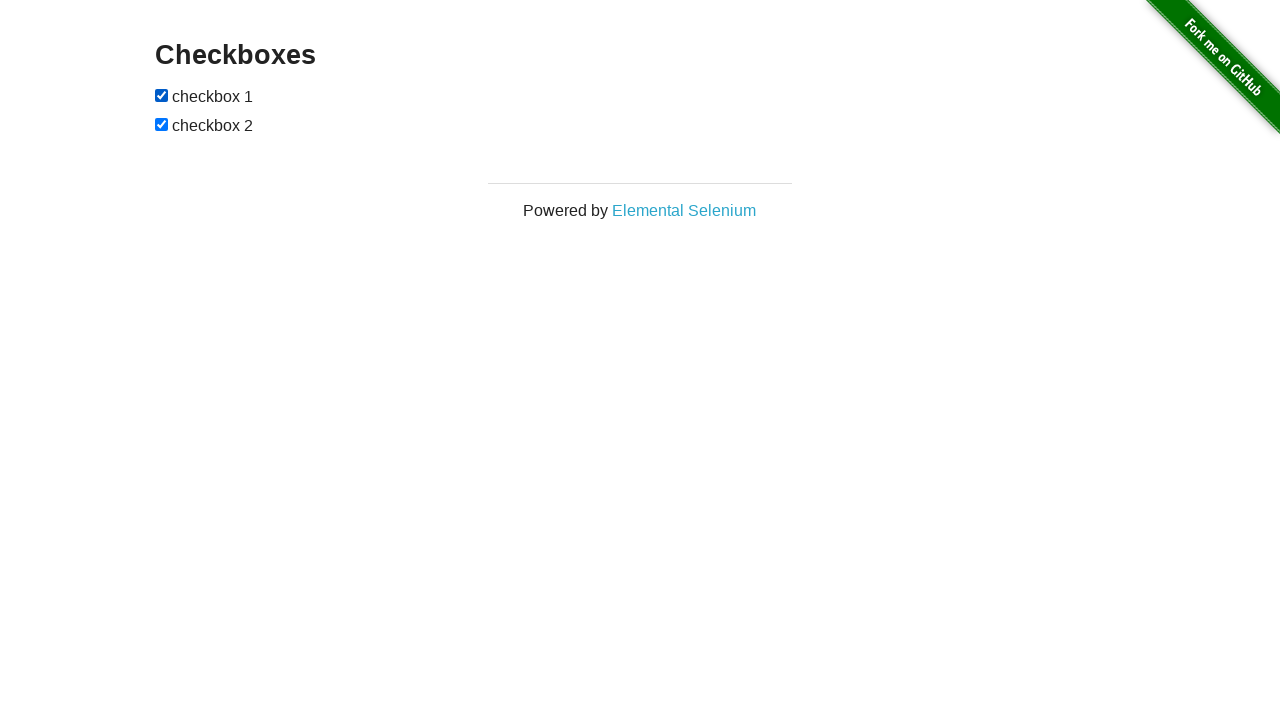

Clicked the first checkbox again to toggle its state back at (162, 95) on form input:nth-of-type(1)
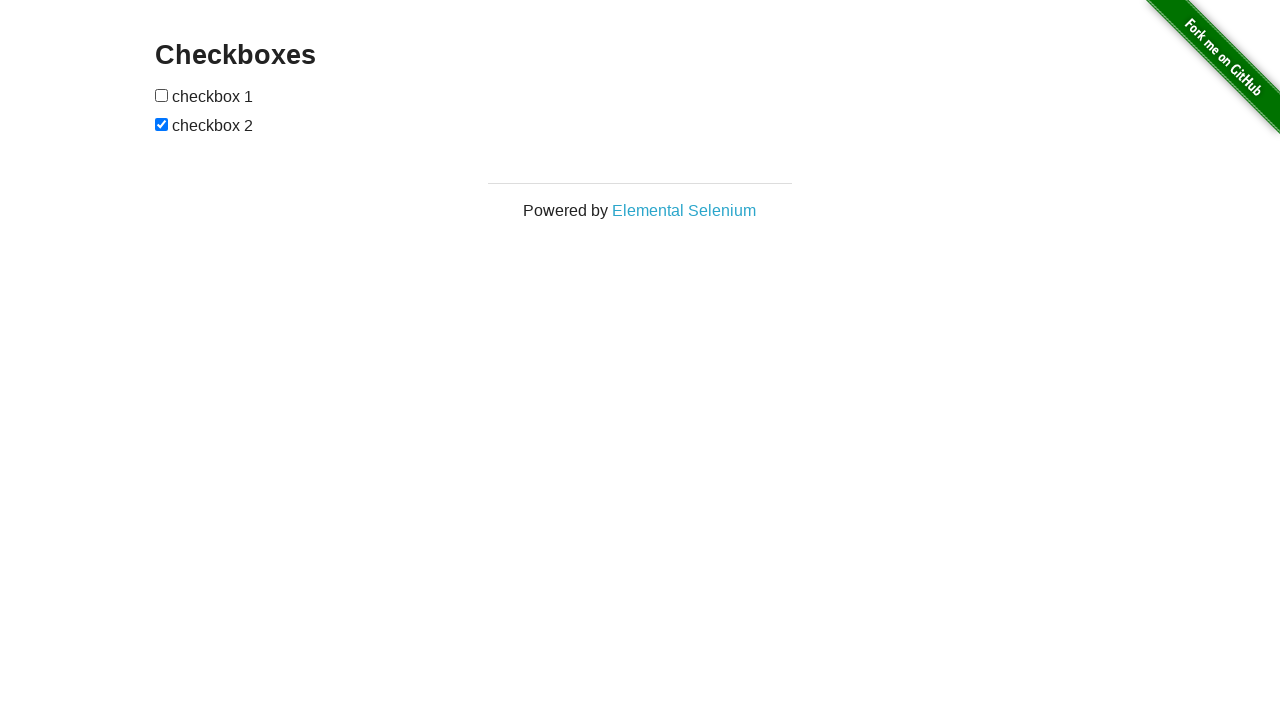

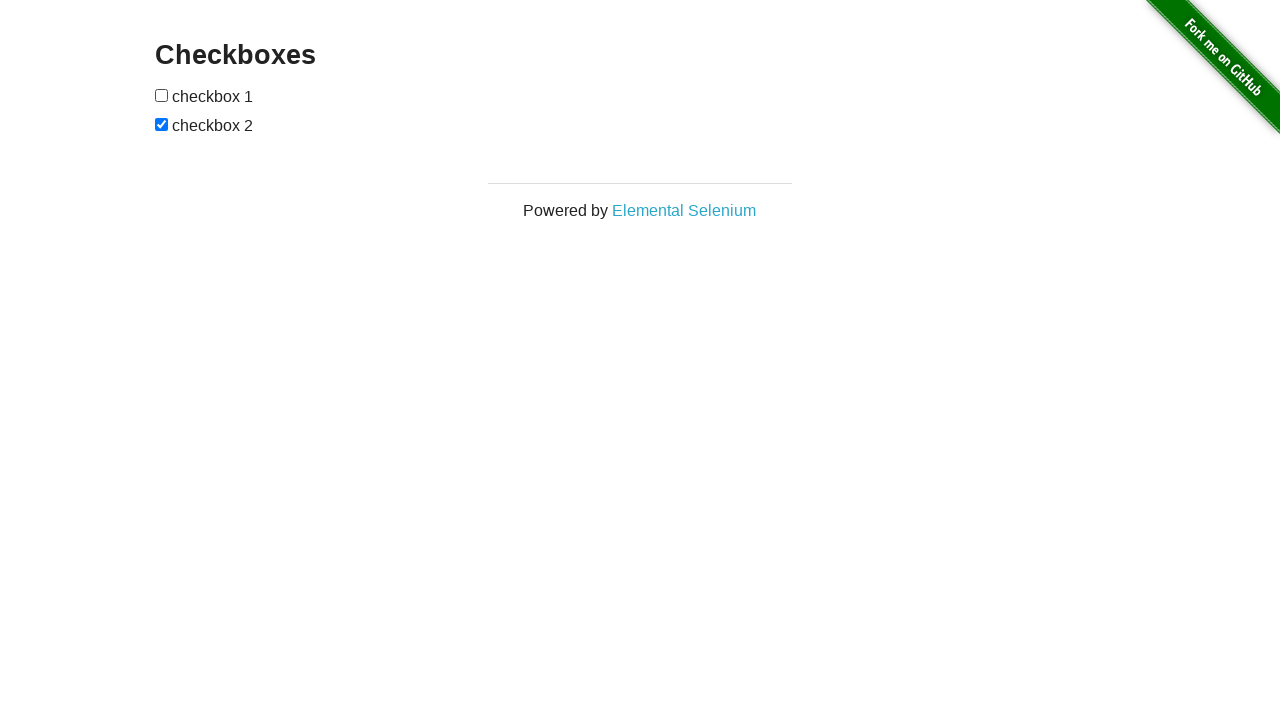